Tests editing a todo item by double-clicking, filling new text, and pressing Enter

Starting URL: https://todo-app.serenity-js.org/#/

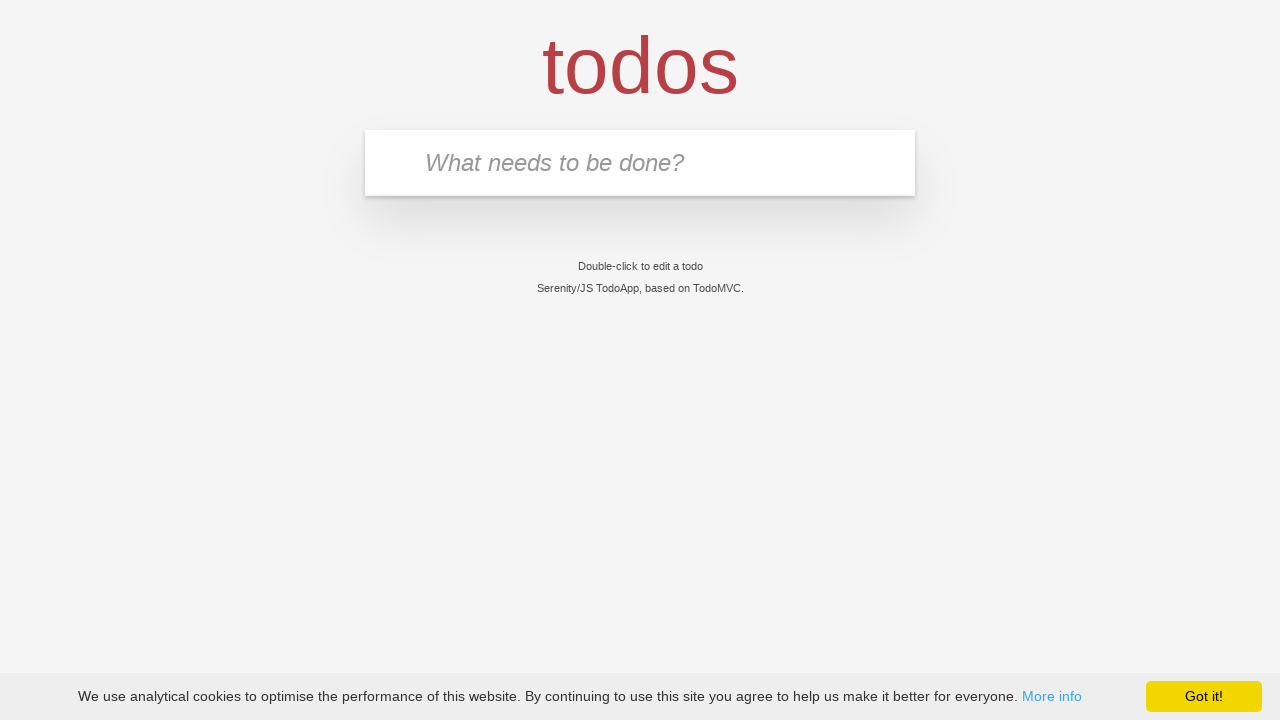

Filled new-todo input with 'buy some cheese' on .new-todo
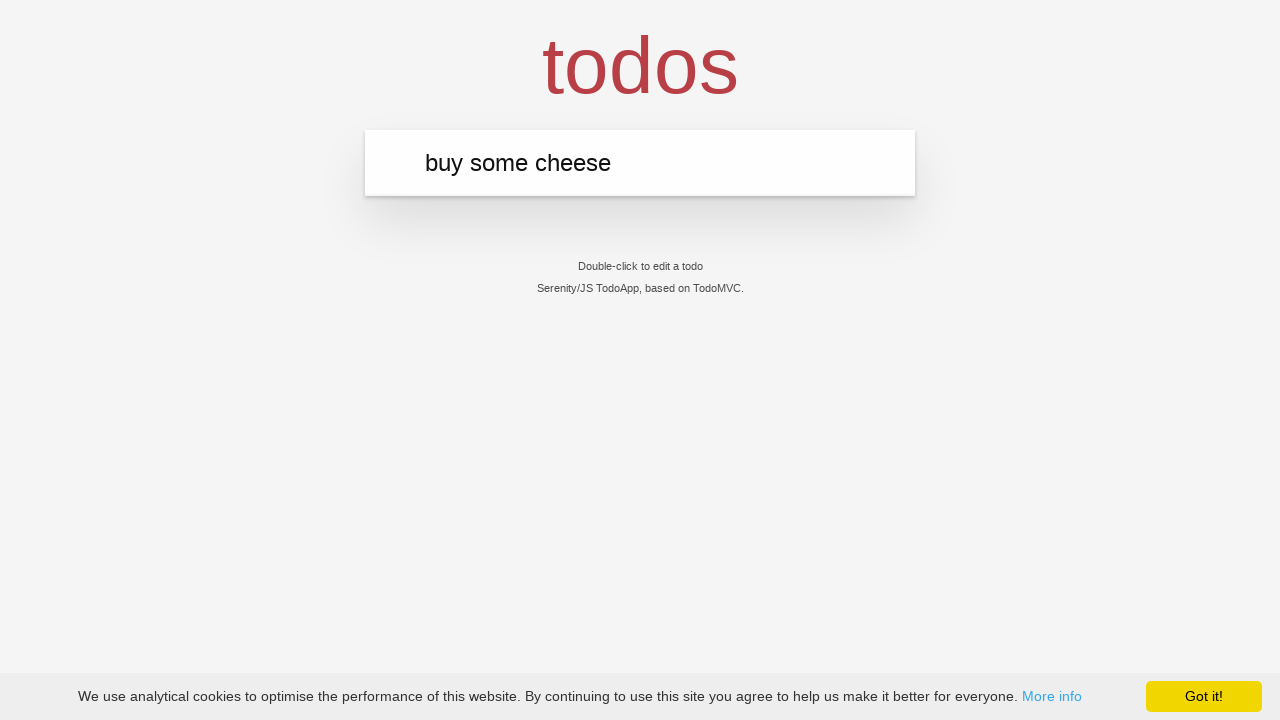

Pressed Enter to add 'buy some cheese' to todo list on .new-todo
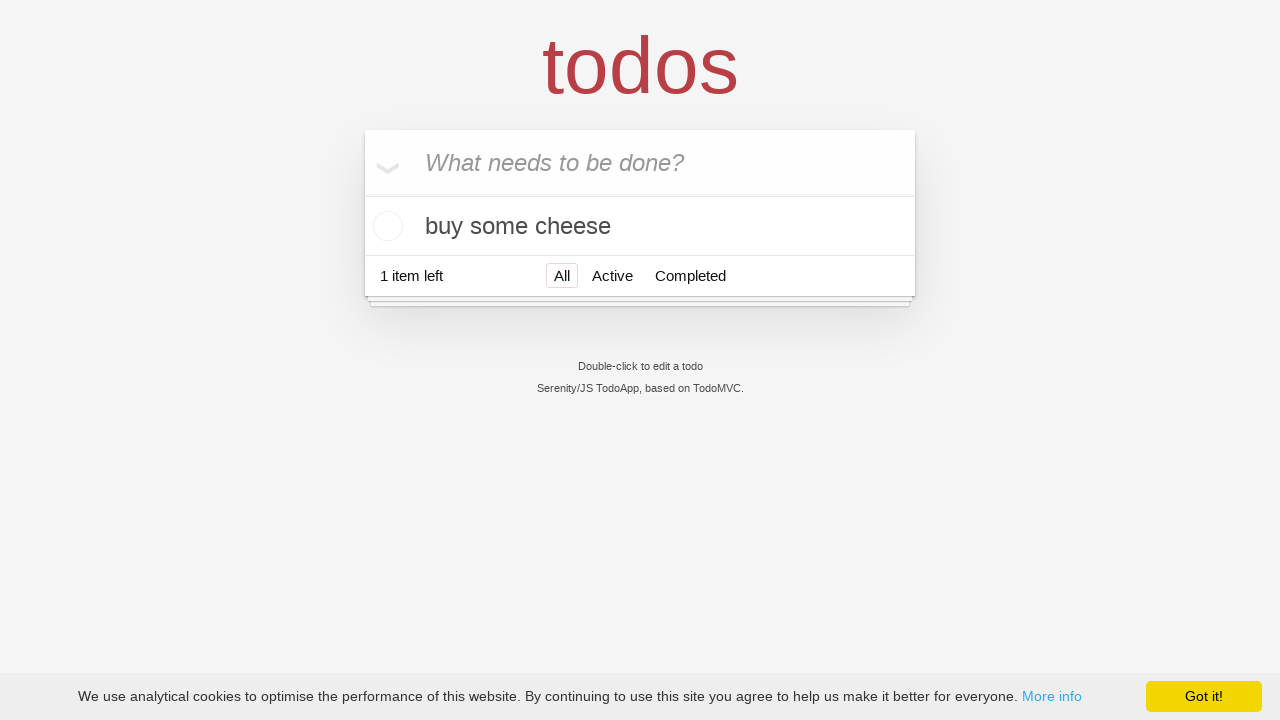

Filled new-todo input with 'feed the cat' on .new-todo
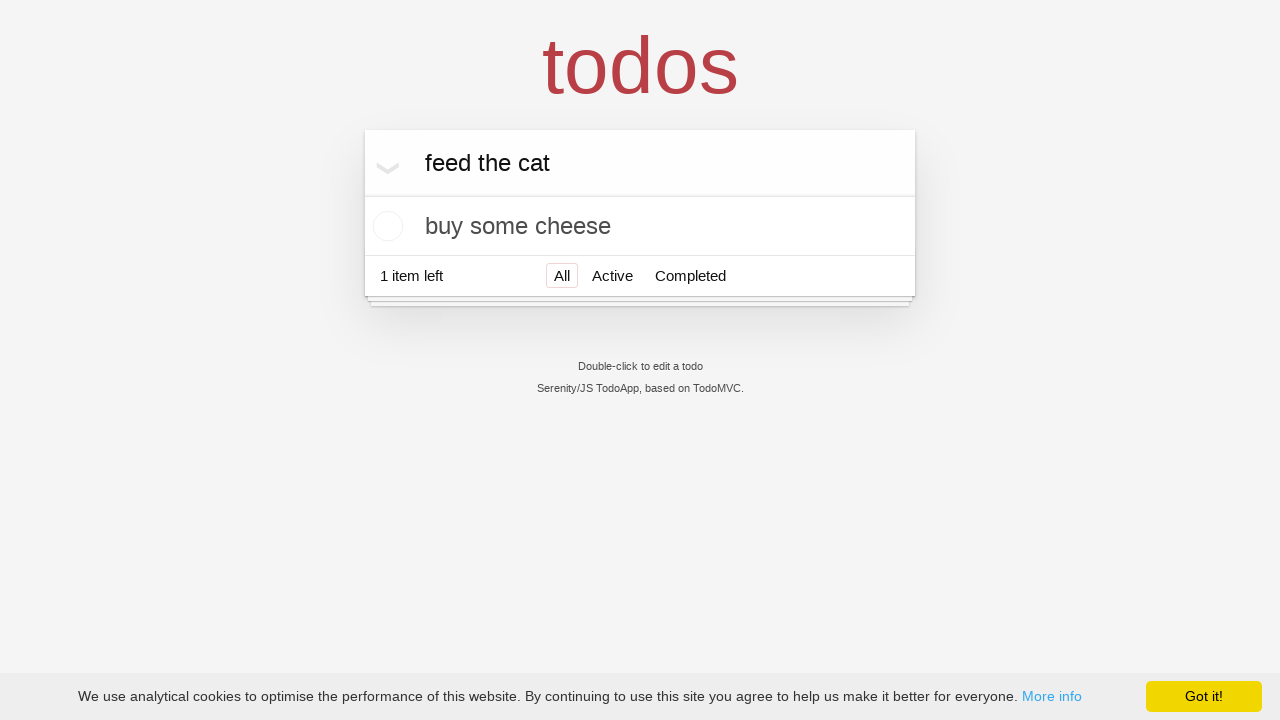

Pressed Enter to add 'feed the cat' to todo list on .new-todo
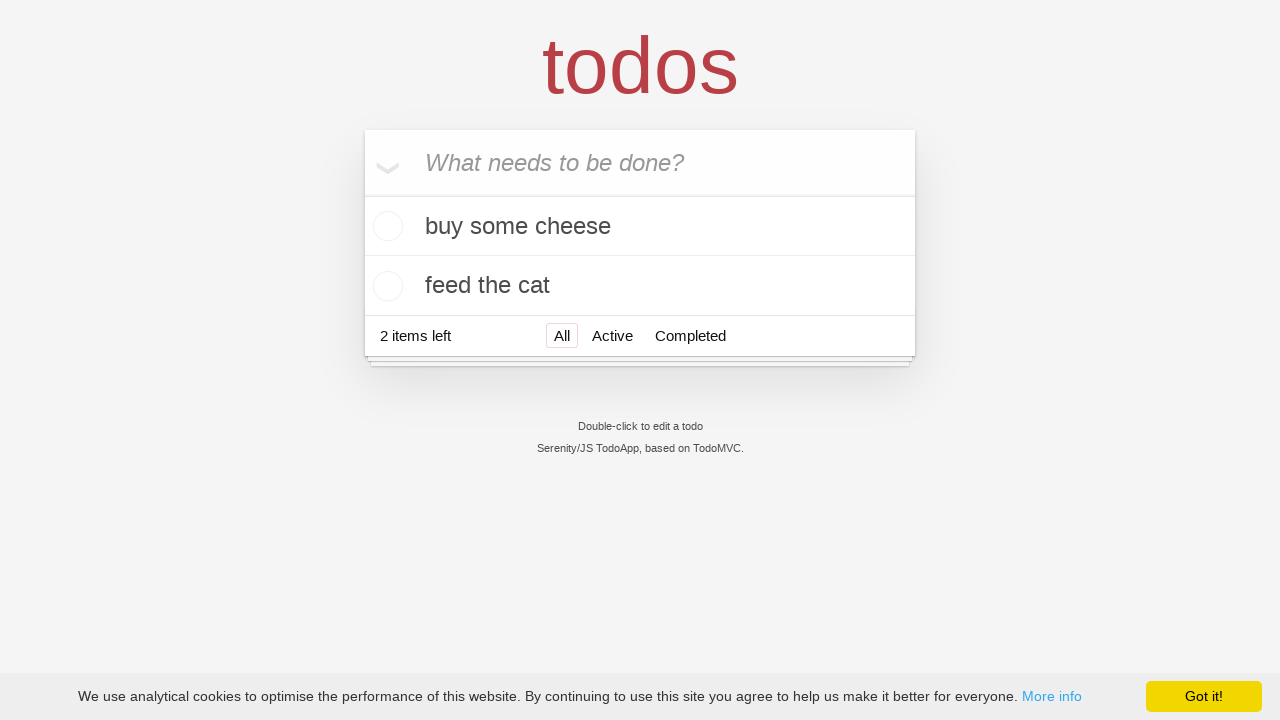

Filled new-todo input with 'book a doctors appointment' on .new-todo
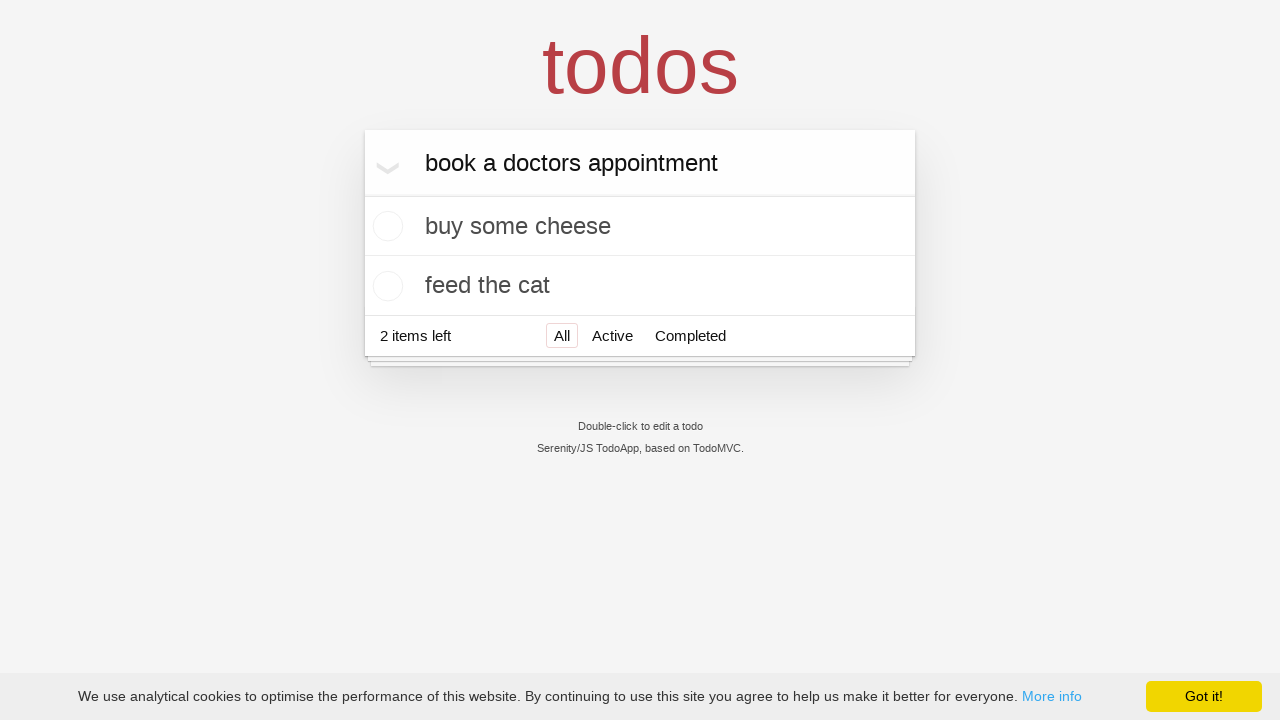

Pressed Enter to add 'book a doctors appointment' to todo list on .new-todo
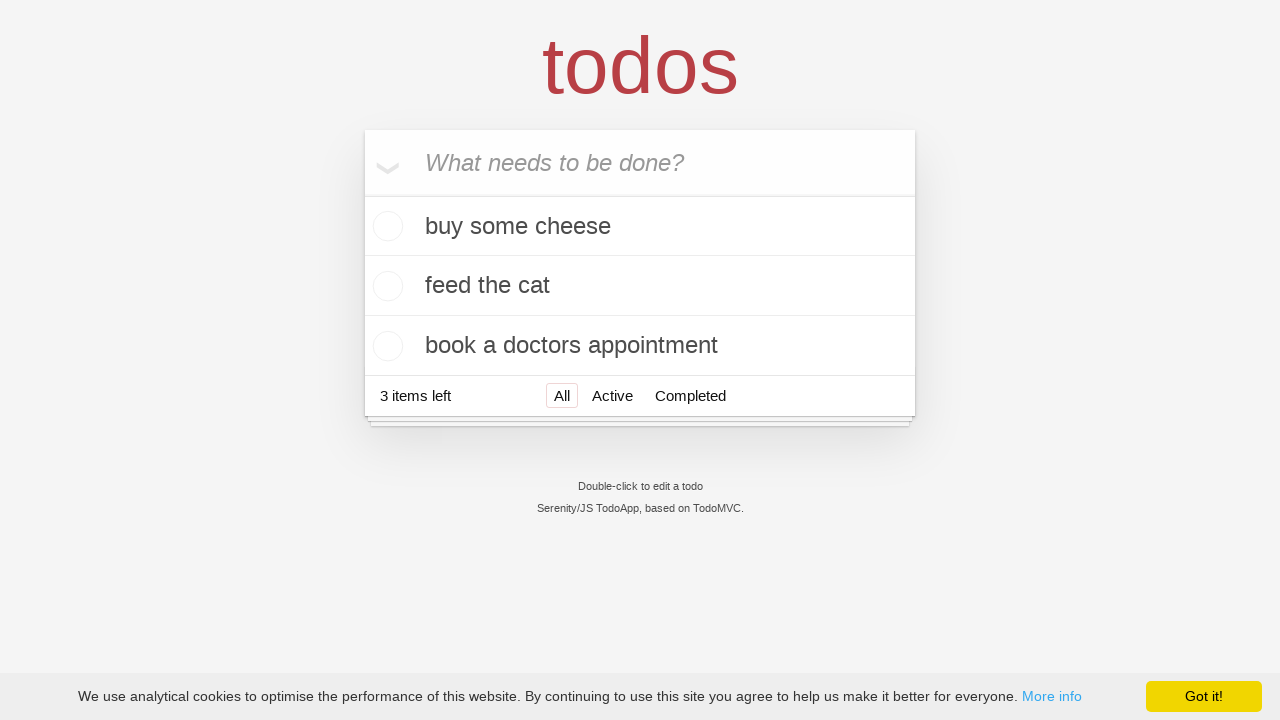

All three todo items loaded
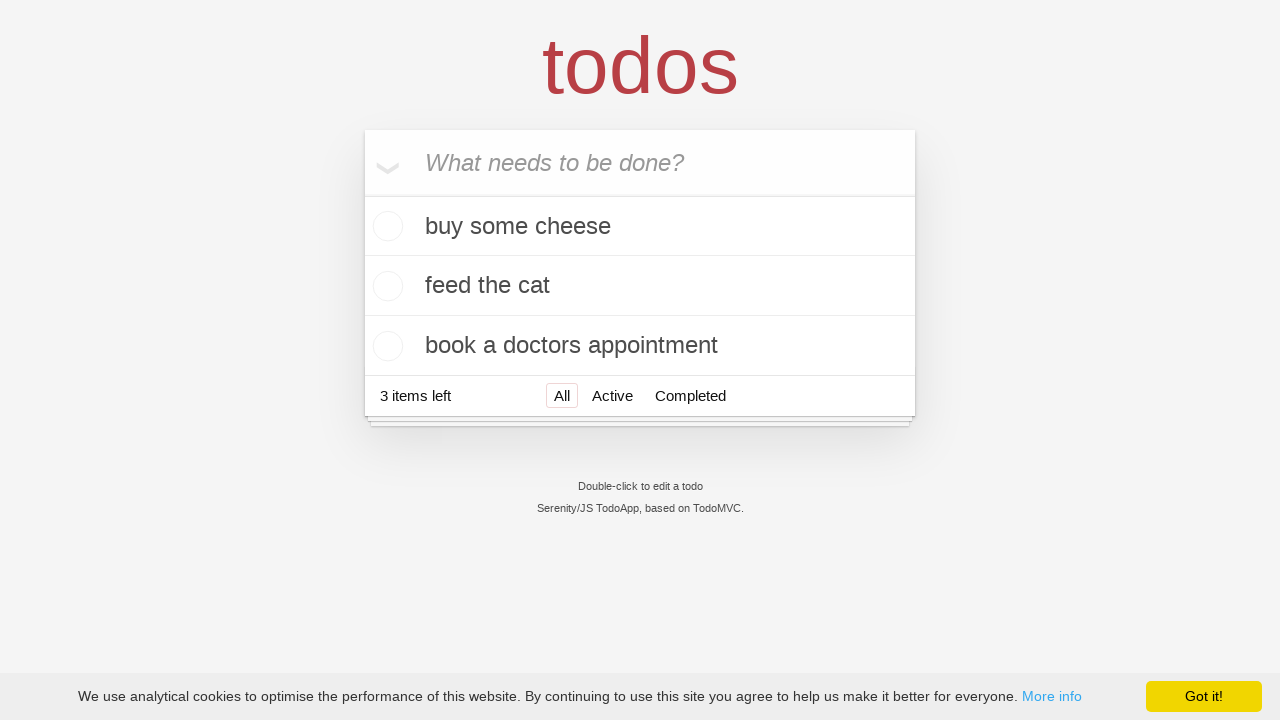

Double-clicked second todo item to enter edit mode at (640, 286) on .todo-list li >> nth=1
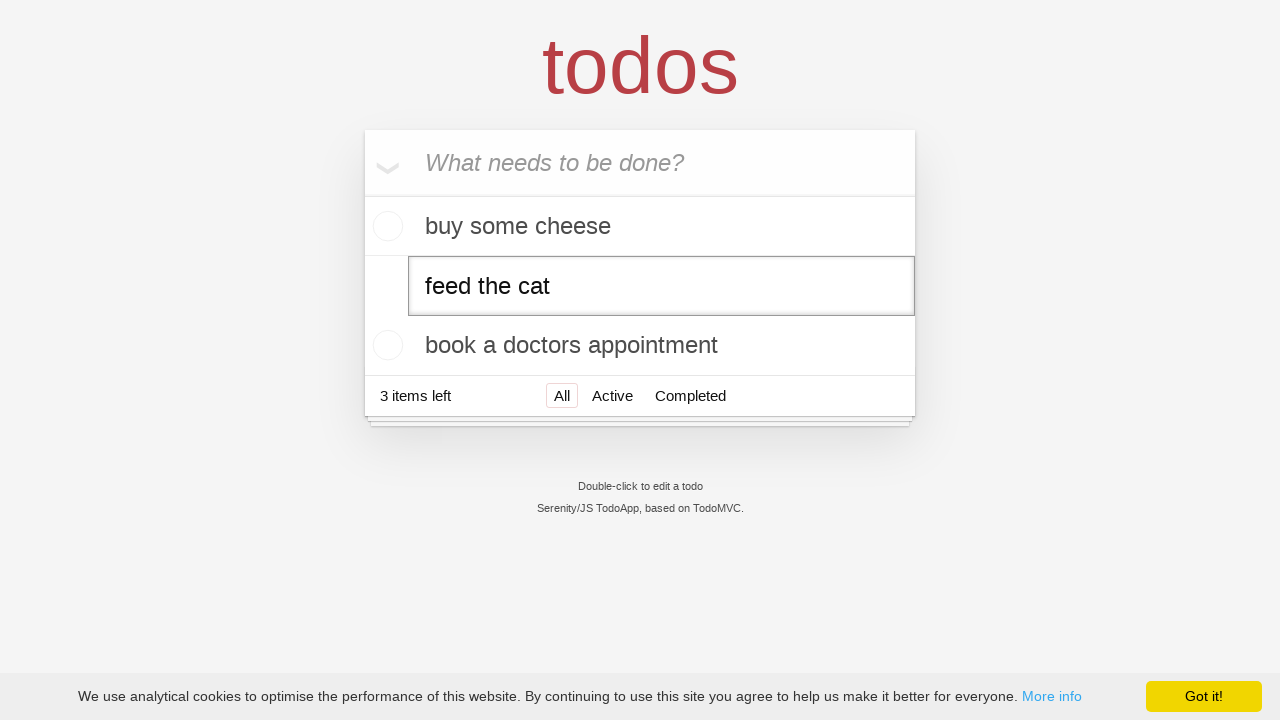

Filled edit field with new text 'buy some sausages' on .todo-list li >> nth=1 >> .edit
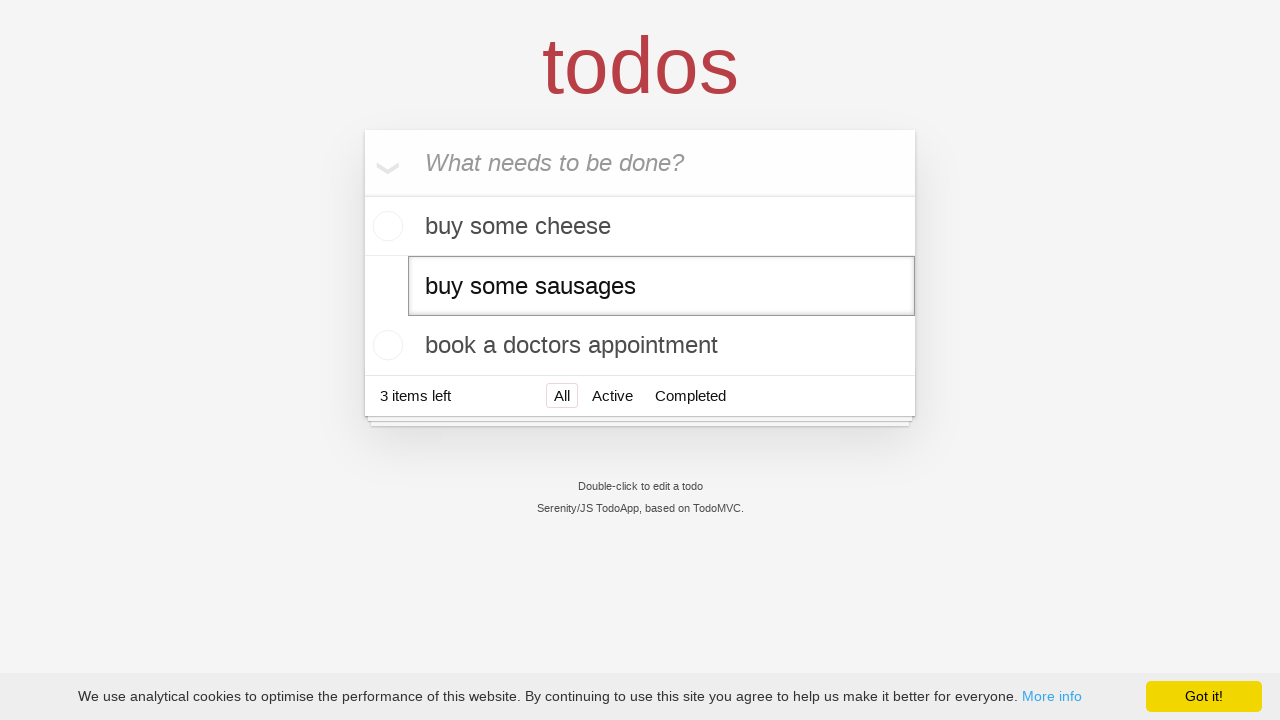

Pressed Enter to confirm edit and update todo item on .todo-list li >> nth=1 >> .edit
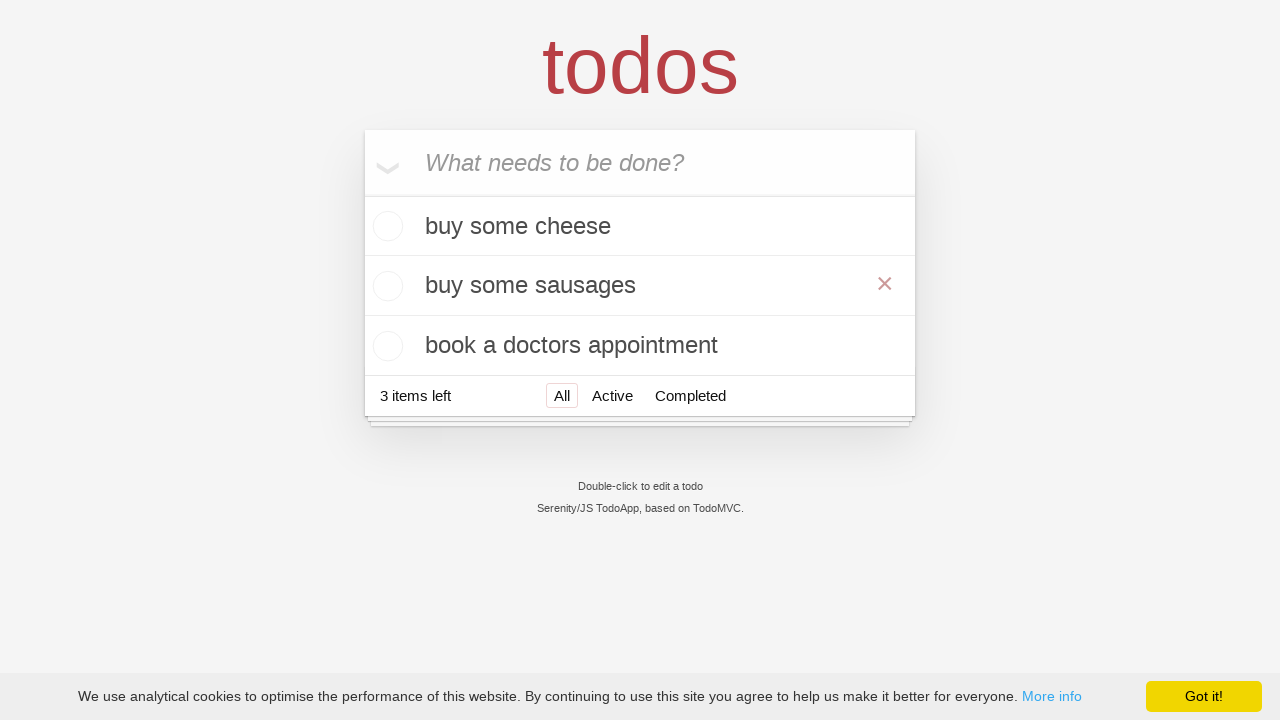

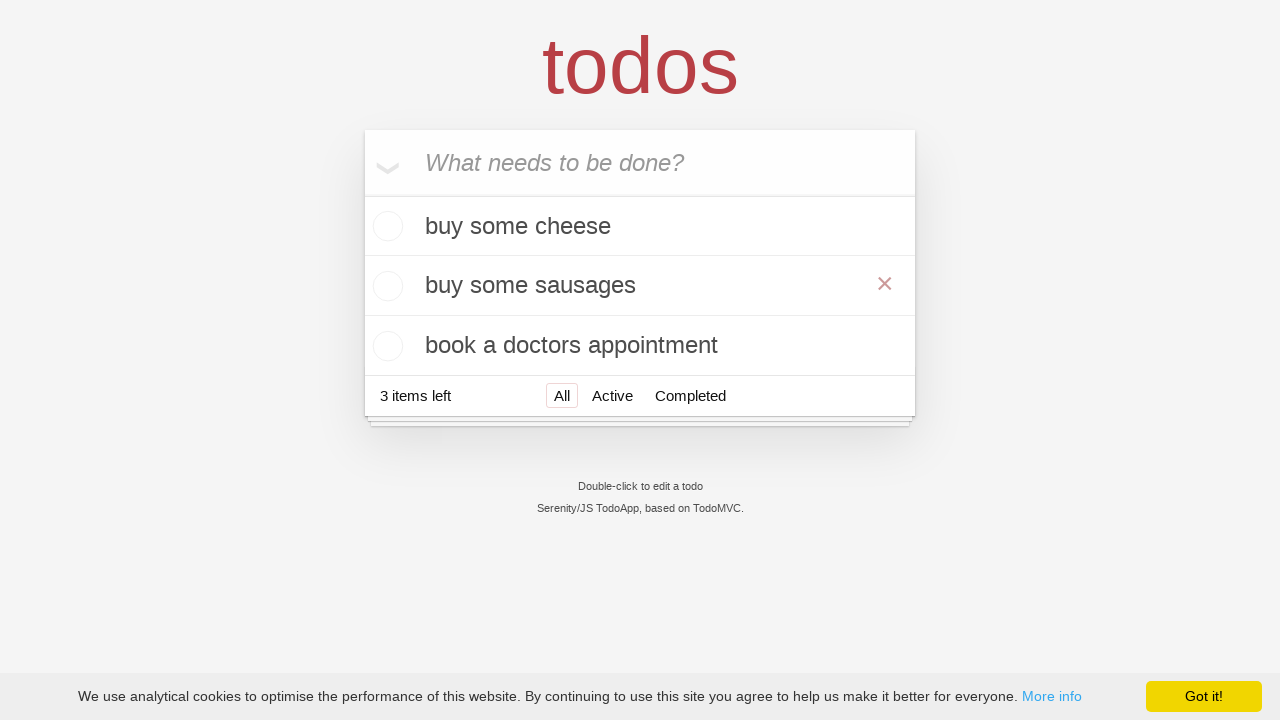